Tests a slow calculator web application by setting a delay value, performing an addition operation (7 + 8), and verifying the result displays 15.

Starting URL: https://bonigarcia.dev/selenium-webdriver-java/slow-calculator.html

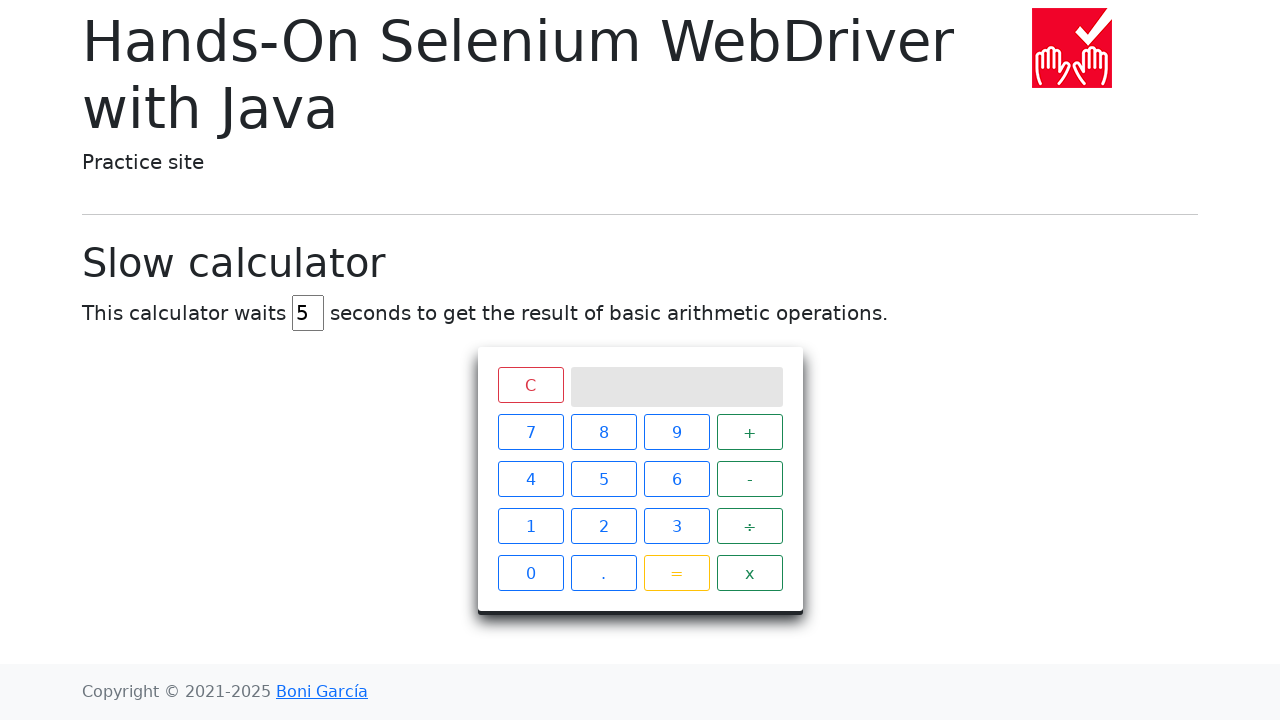

Cleared the delay input field on #delay
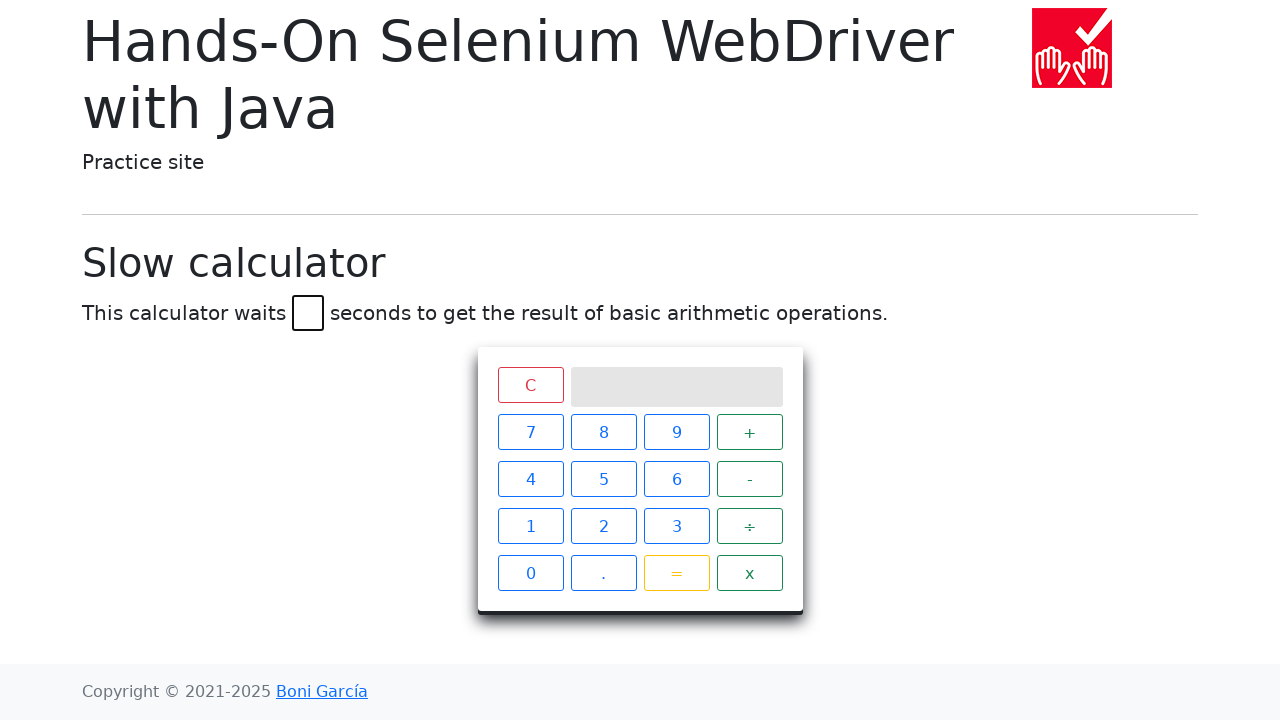

Set delay value to 45 seconds on #delay
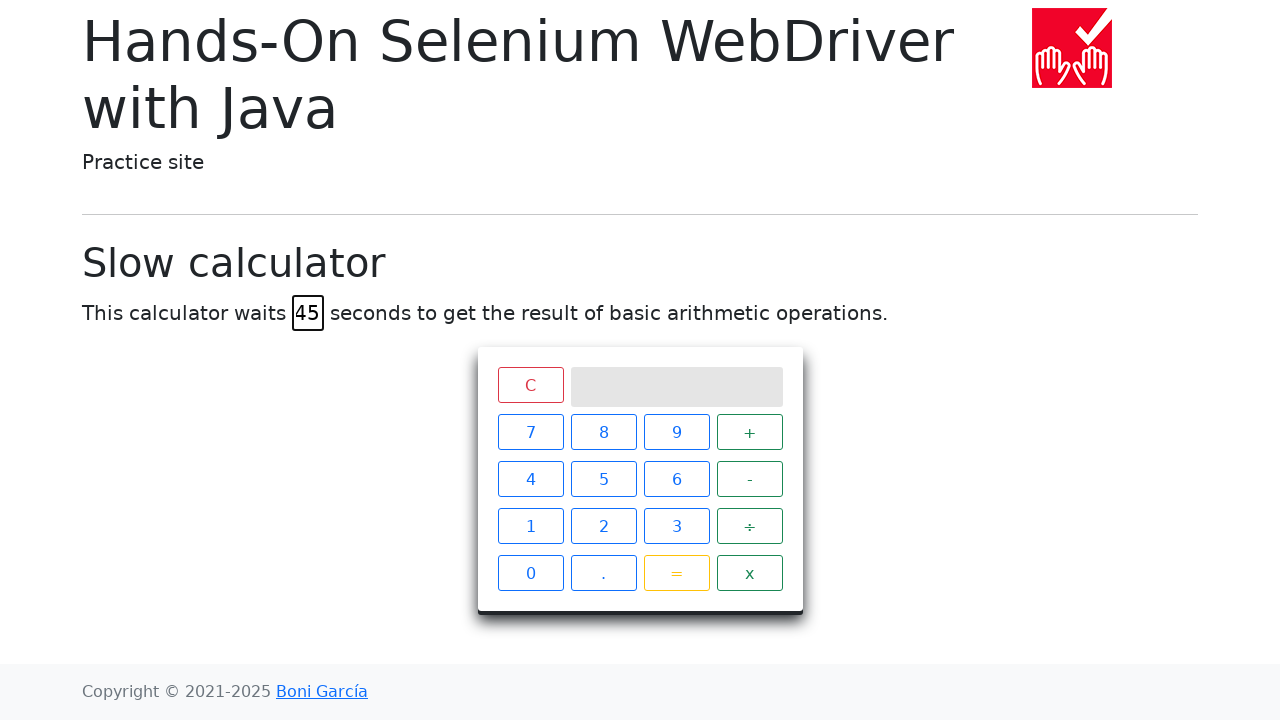

Clicked calculator button '7' at (530, 432) on xpath=//span[text()='7']
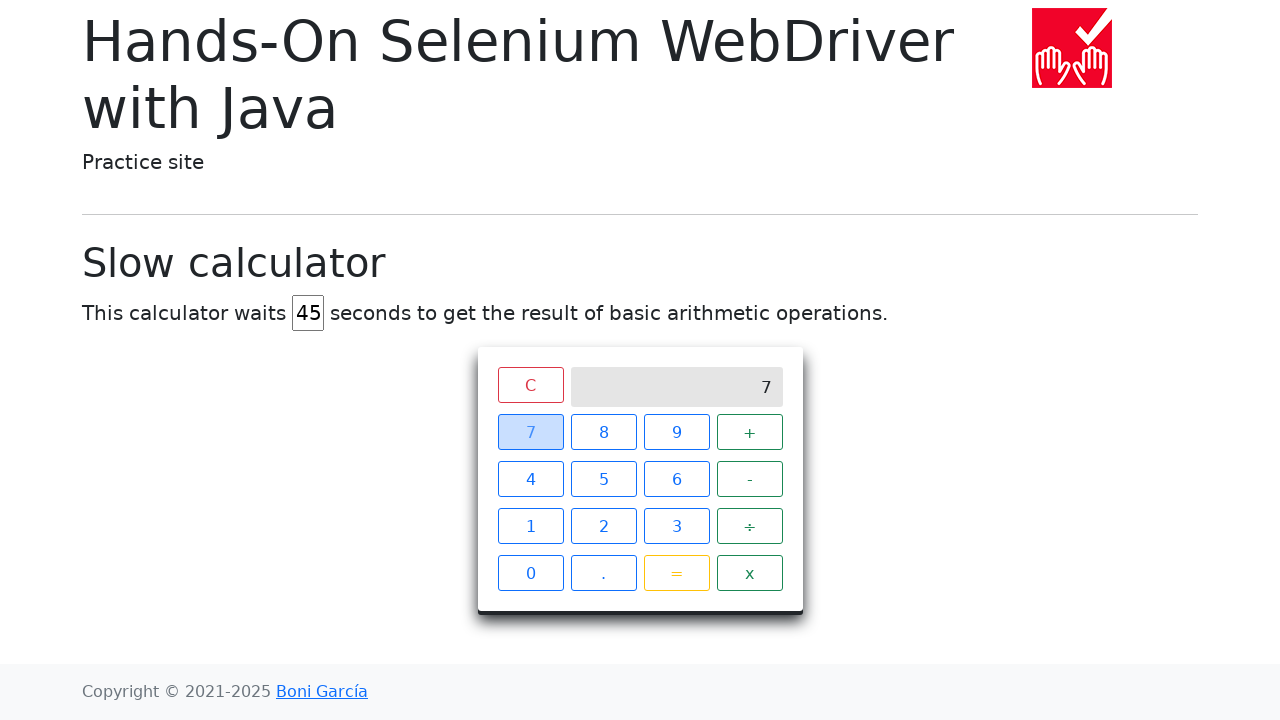

Clicked calculator button '+' at (750, 432) on xpath=//span[text()='+']
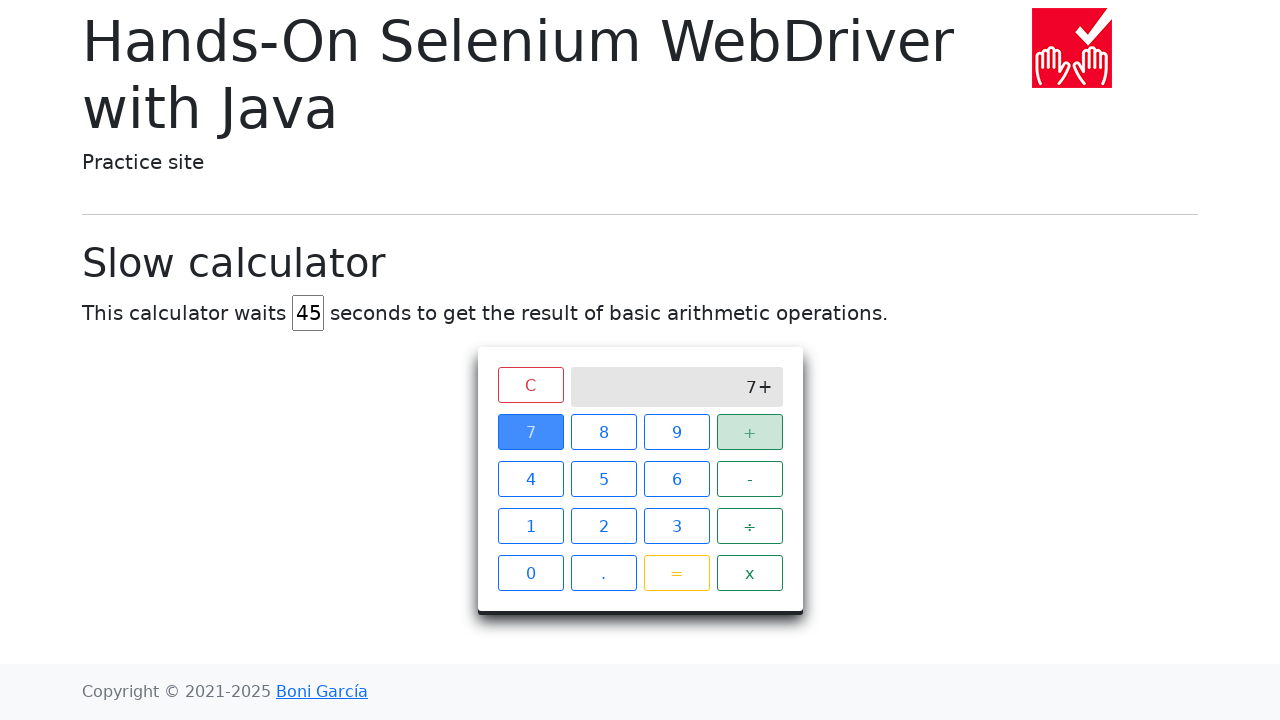

Clicked calculator button '8' at (604, 432) on xpath=//span[text()='8']
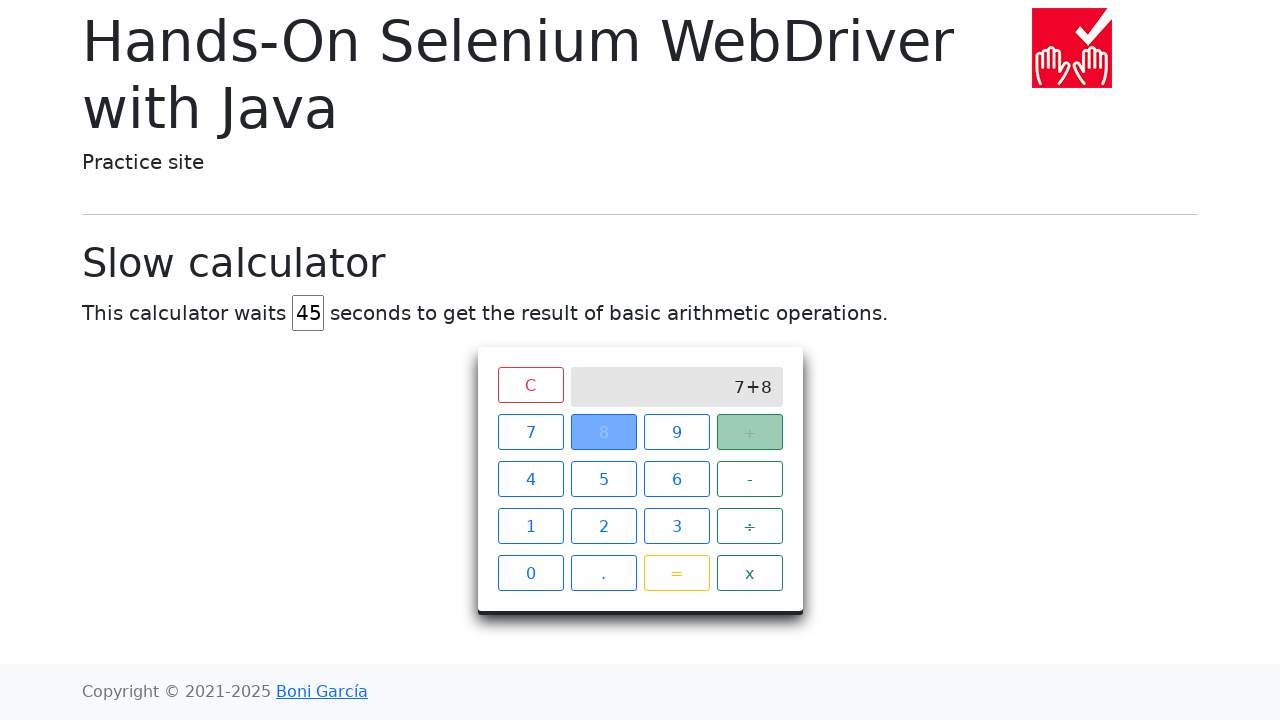

Clicked calculator button '=' at (676, 573) on xpath=//span[text()='=']
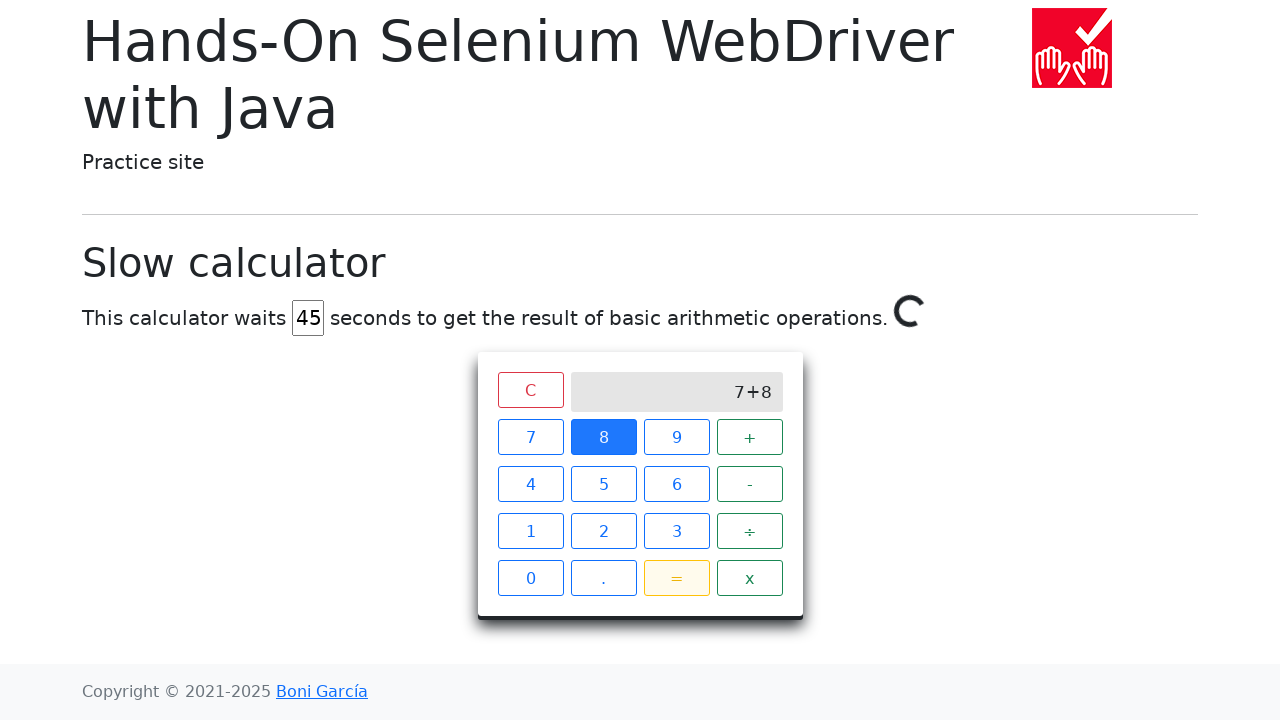

Calculator screen element loaded
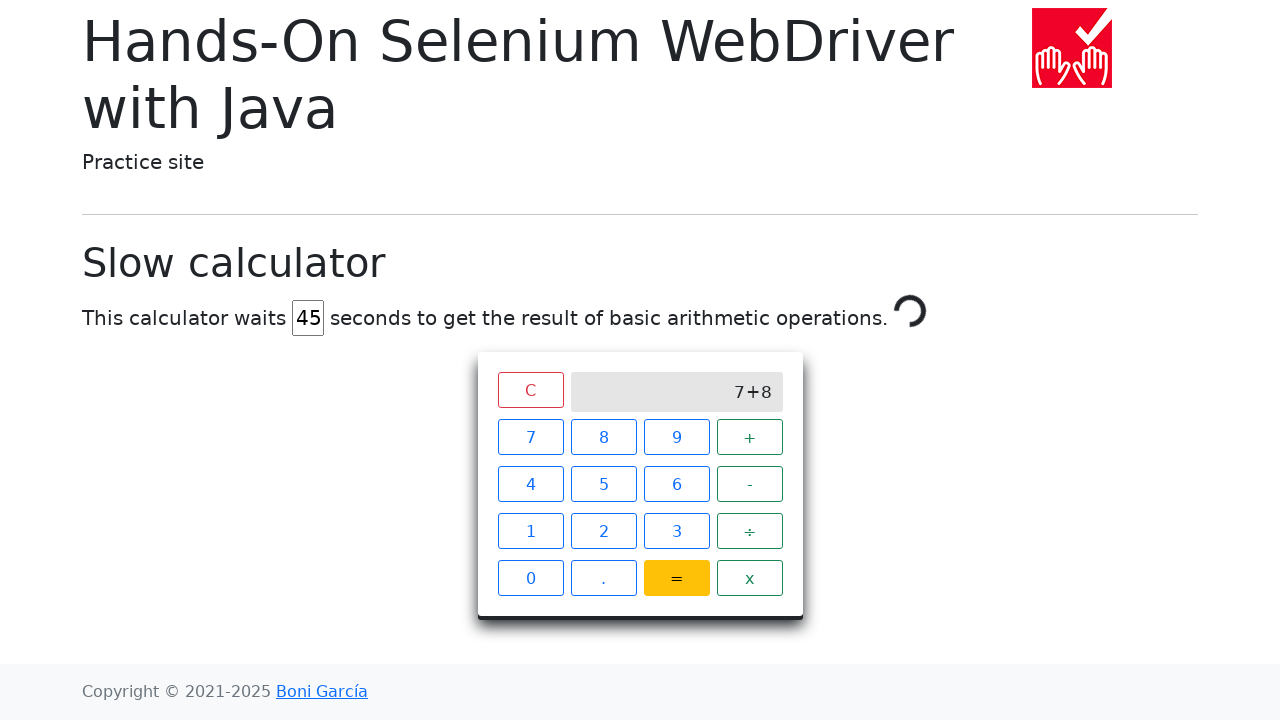

Verified calculator result displays '15' (7 + 8 = 15)
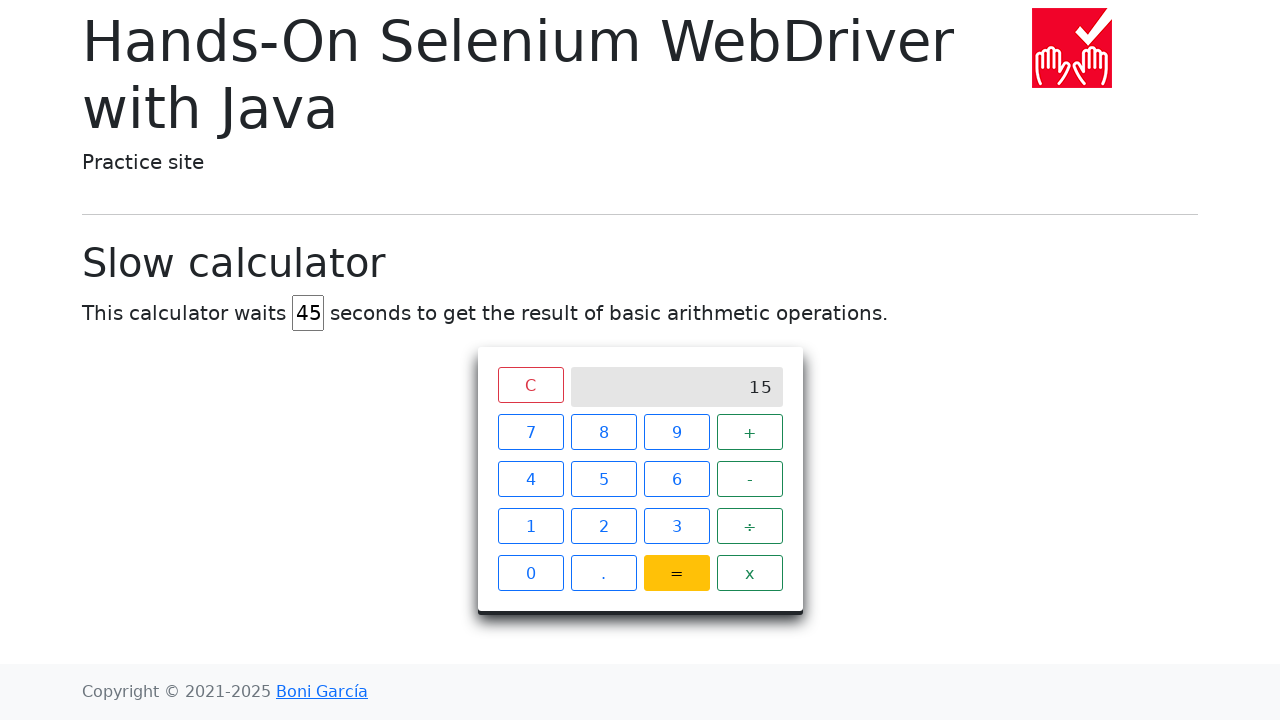

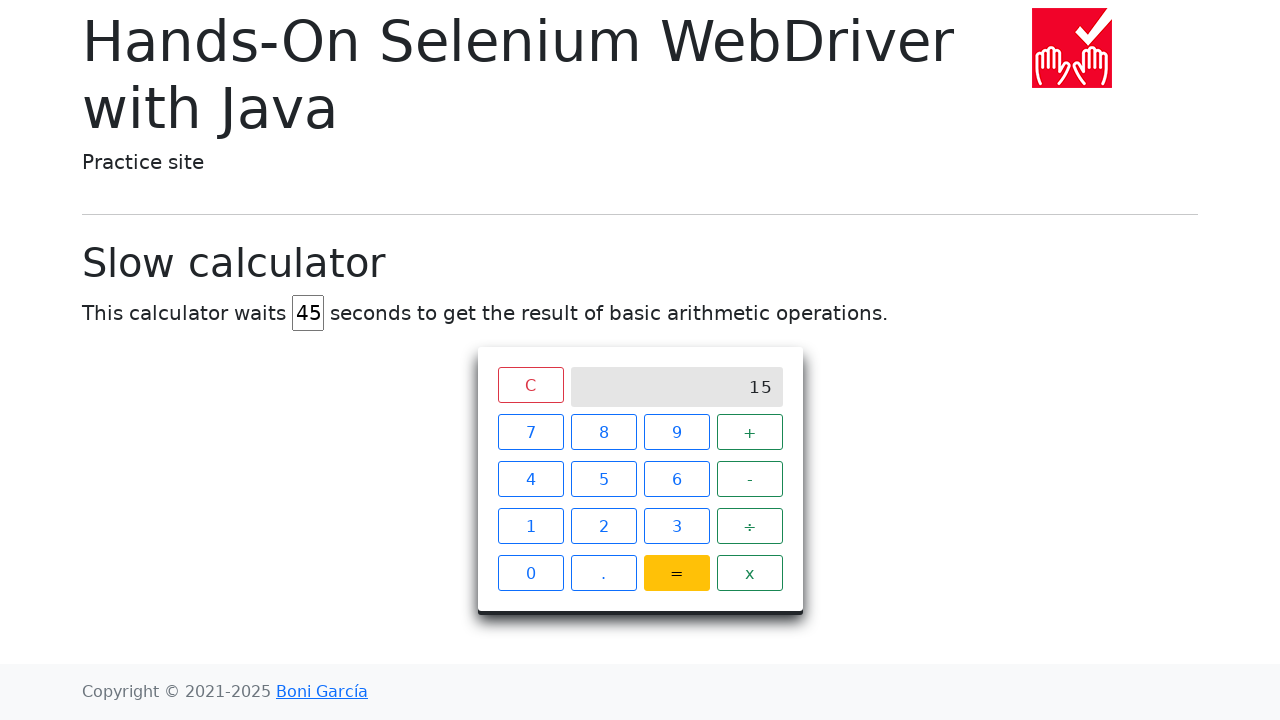